Tests a signup form by filling in first name, last name, and email fields, then submitting the form

Starting URL: http://secure-retreat-92358.herokuapp.com/

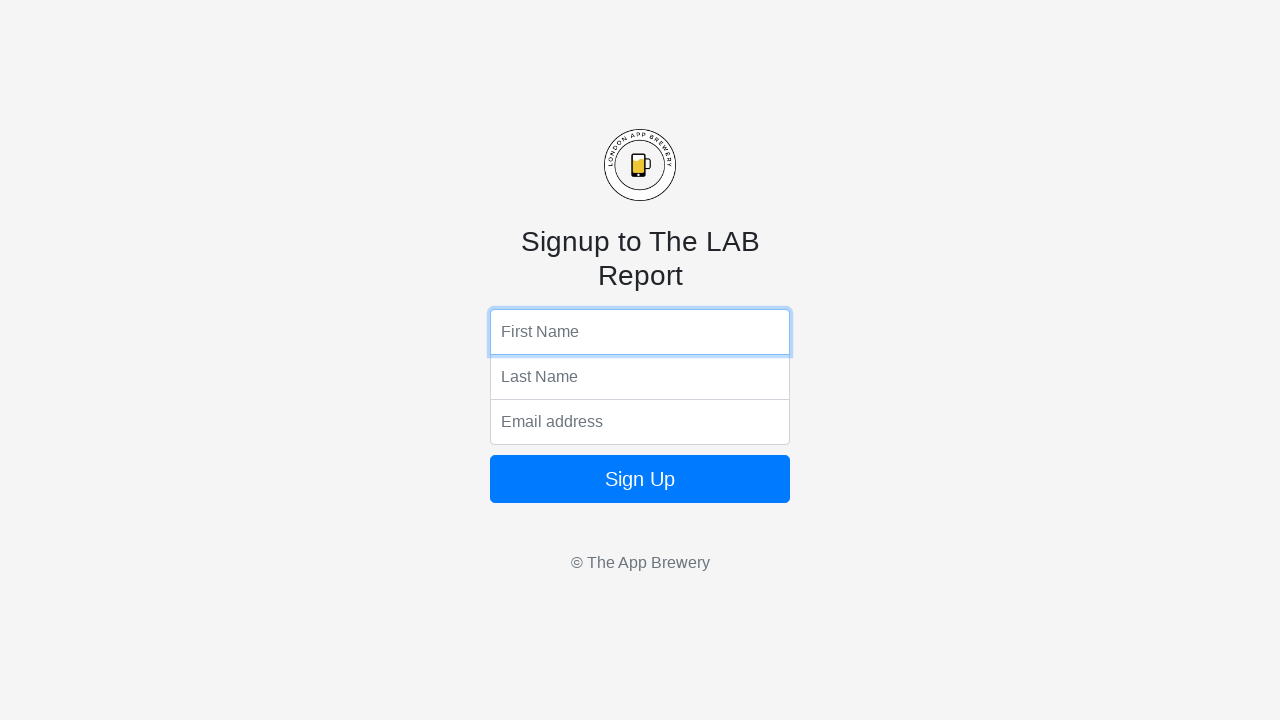

Filled first name field with 'Deepak' on input[name='fName']
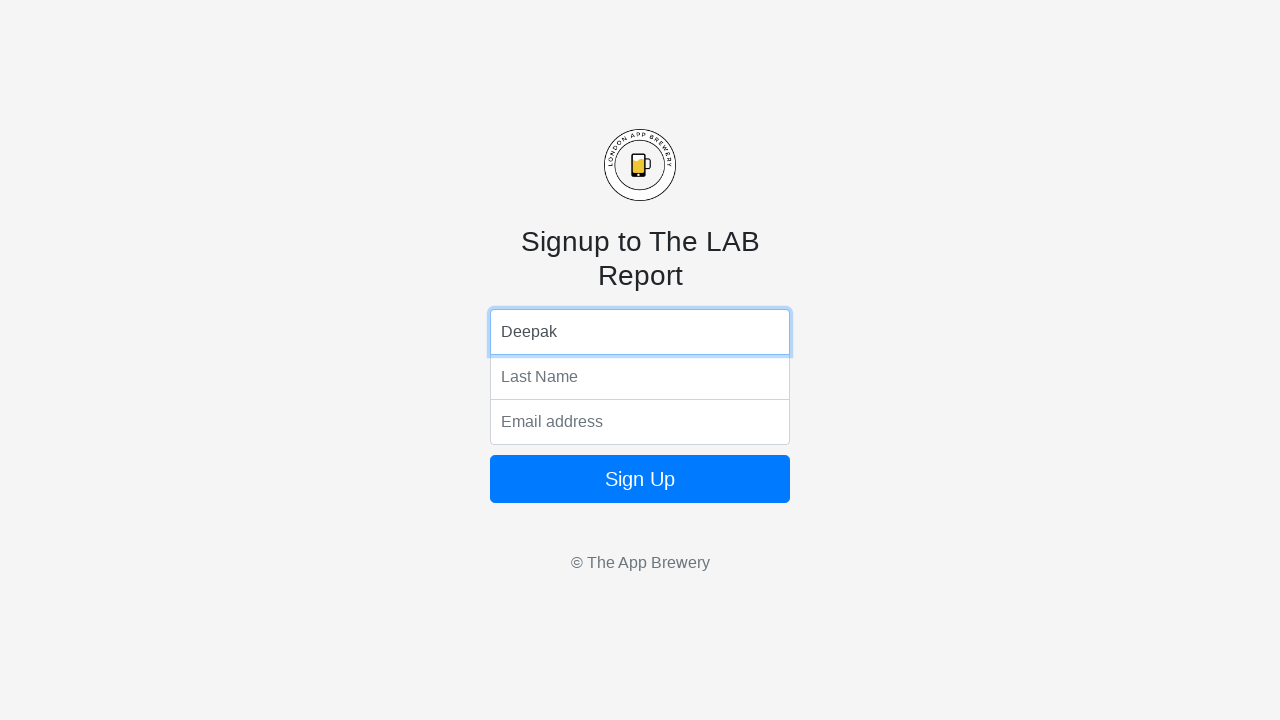

Filled last name field with 'Singh' on input[name='lName']
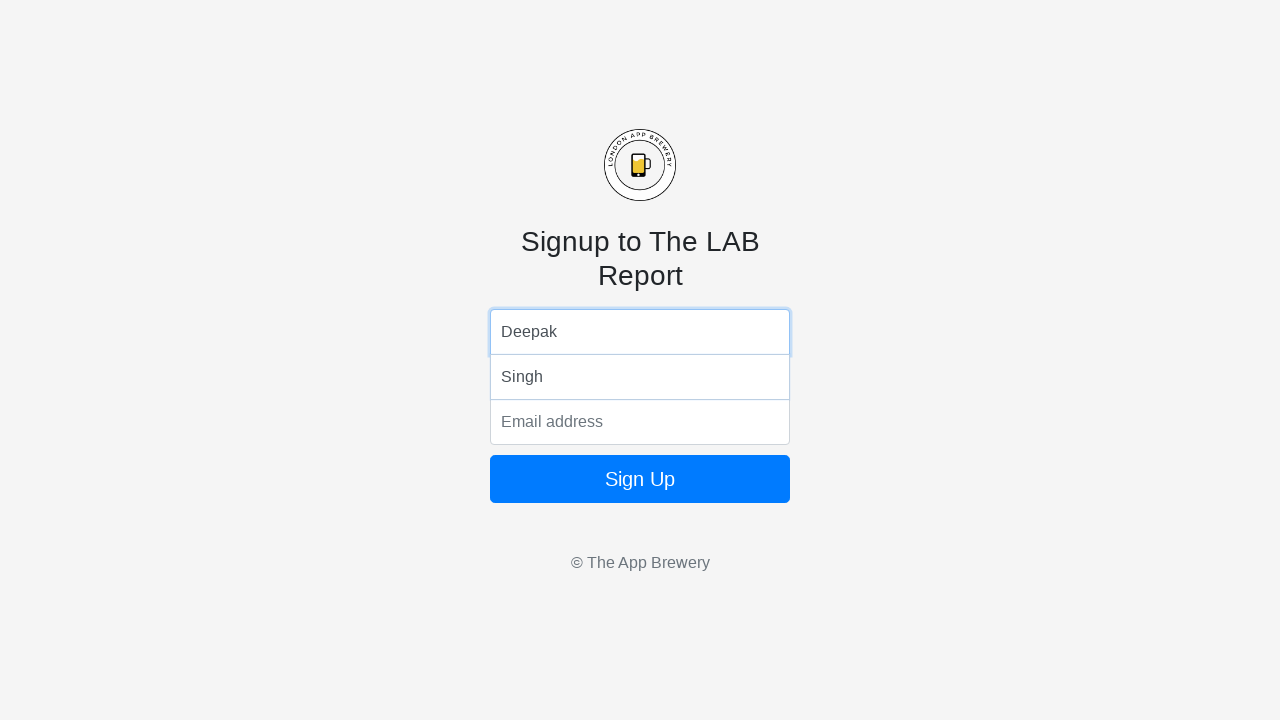

Filled email field with 'dummyemail@example.com' on input[name='email']
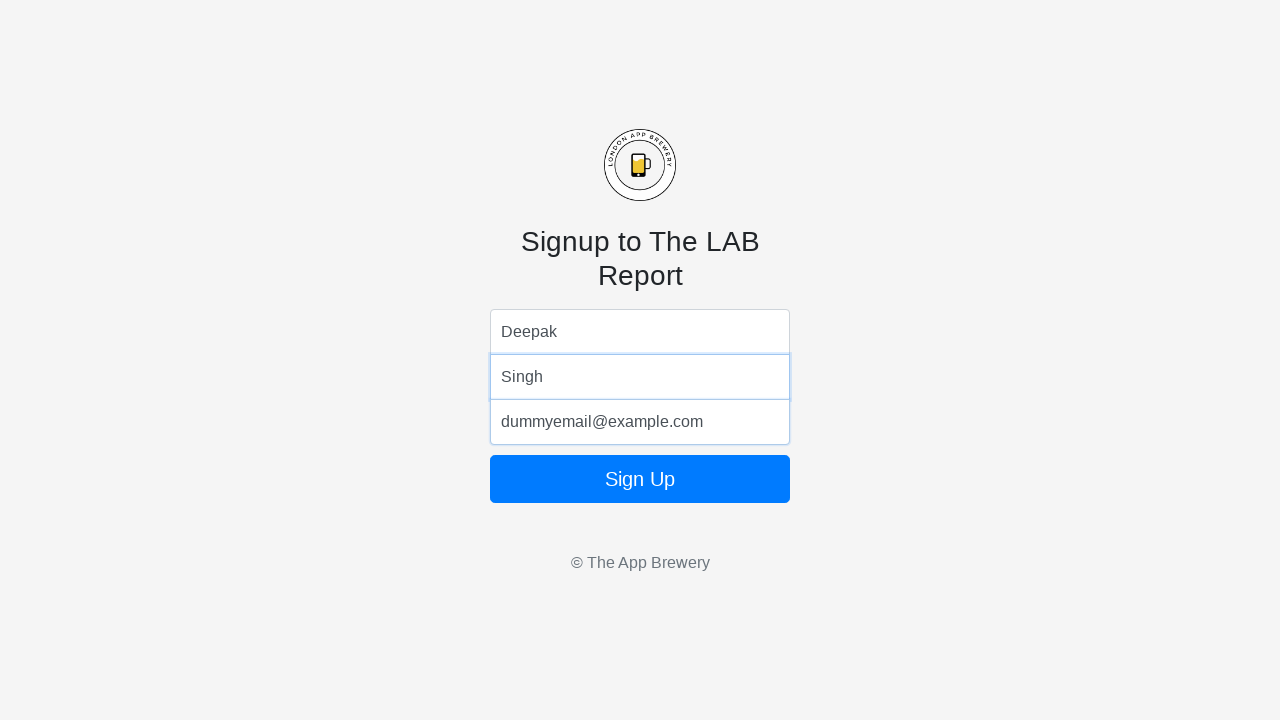

Clicked signup button to submit the form at (640, 479) on form button
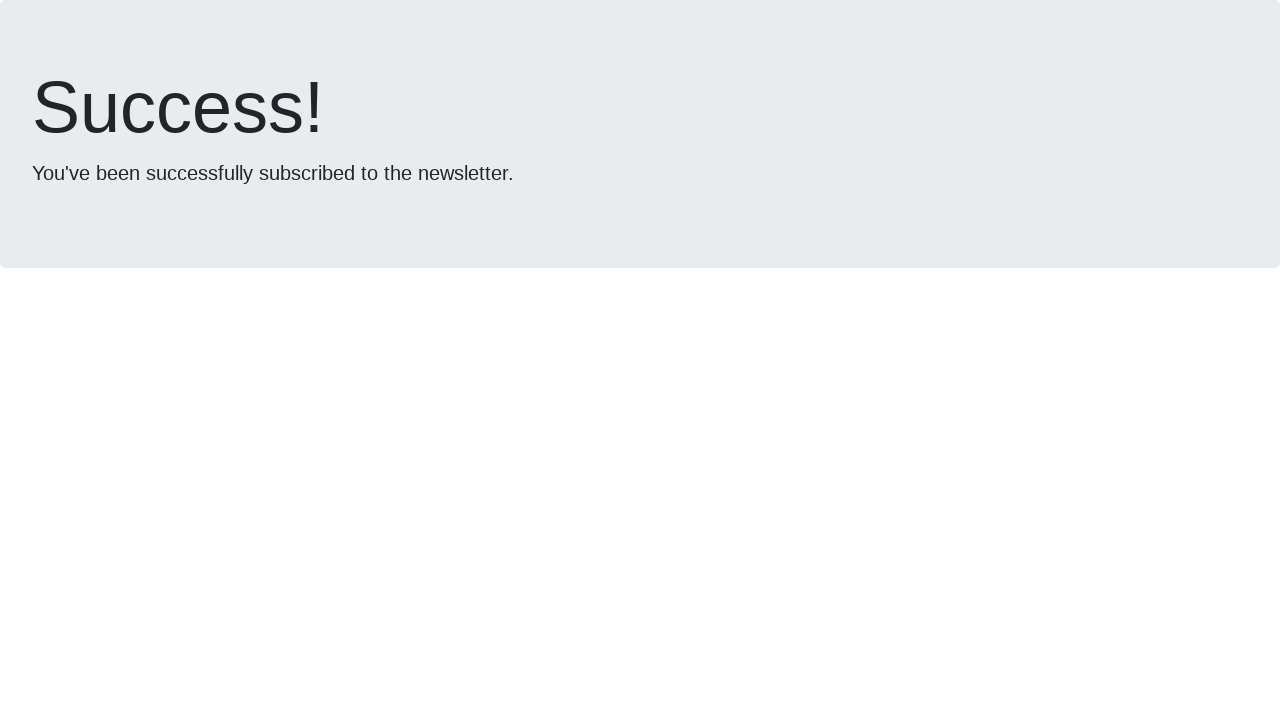

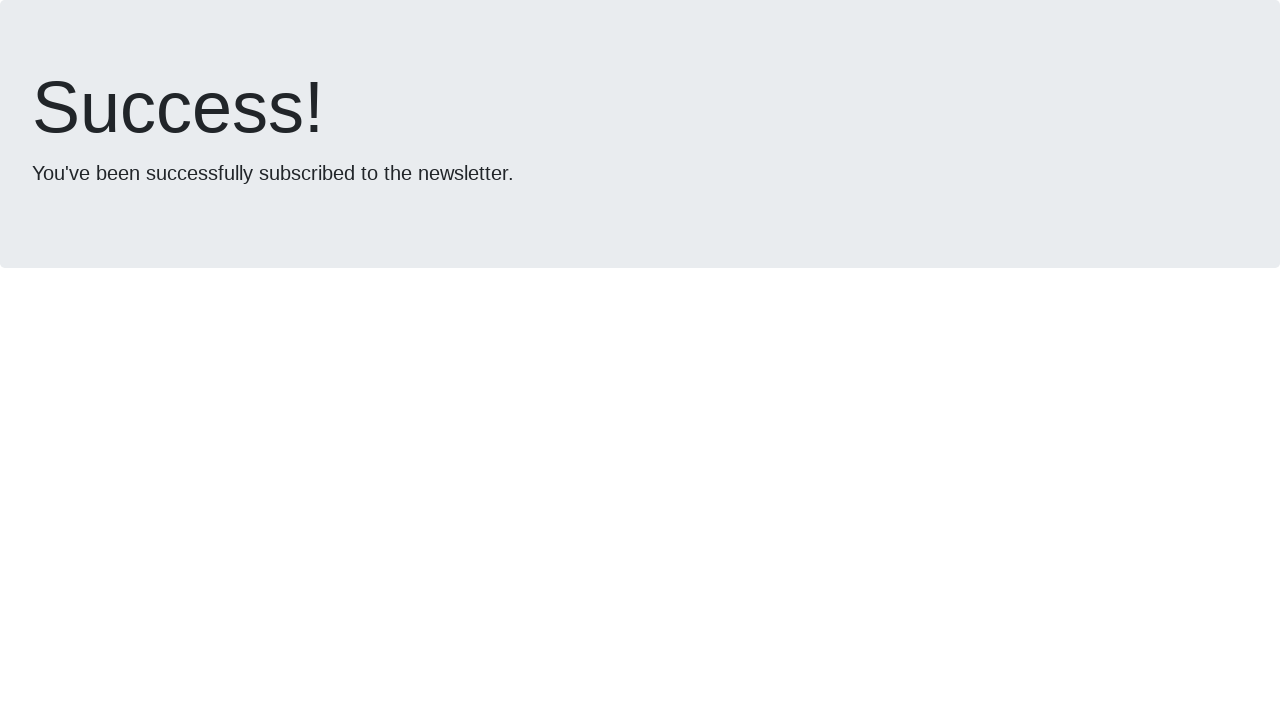